Tests multiple window handling functionality by opening multiple browser windows, switching between them, and closing specific windows

Starting URL: https://www.leafground.com/window.xhtml

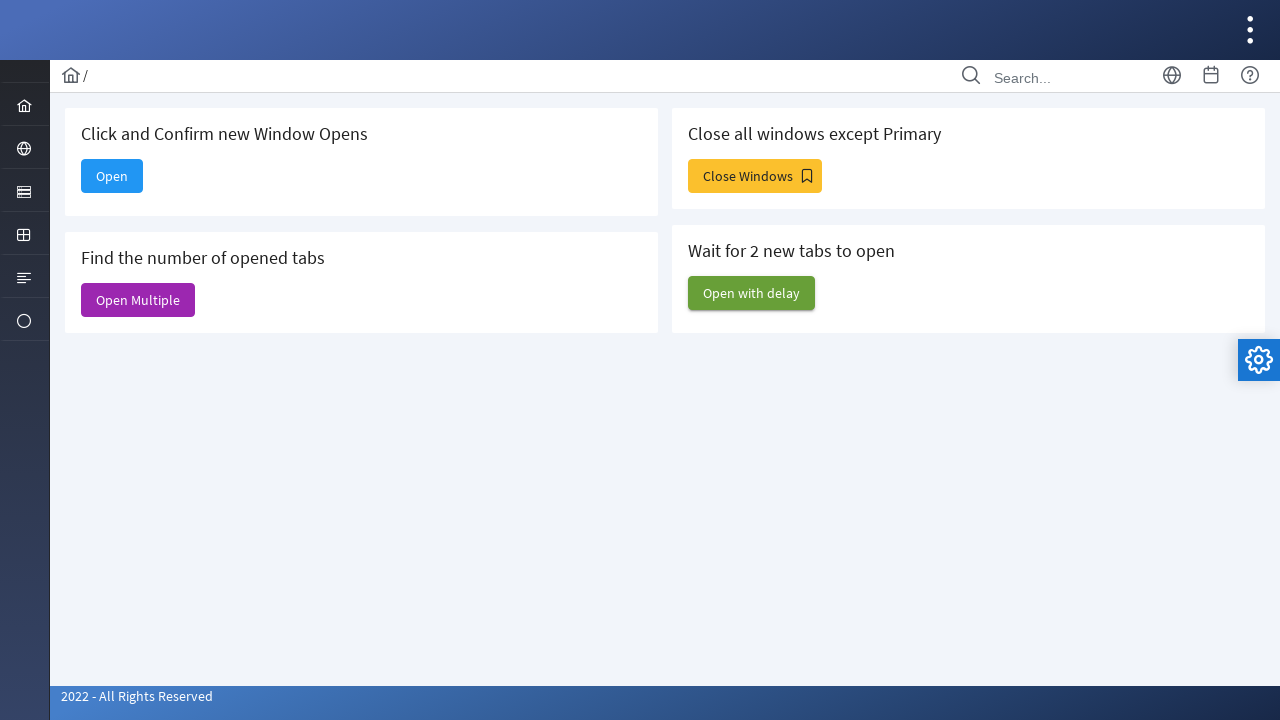

Clicked 'Open Multiple' button to open multiple windows at (138, 300) on xpath=//span[text()='Open Multiple']
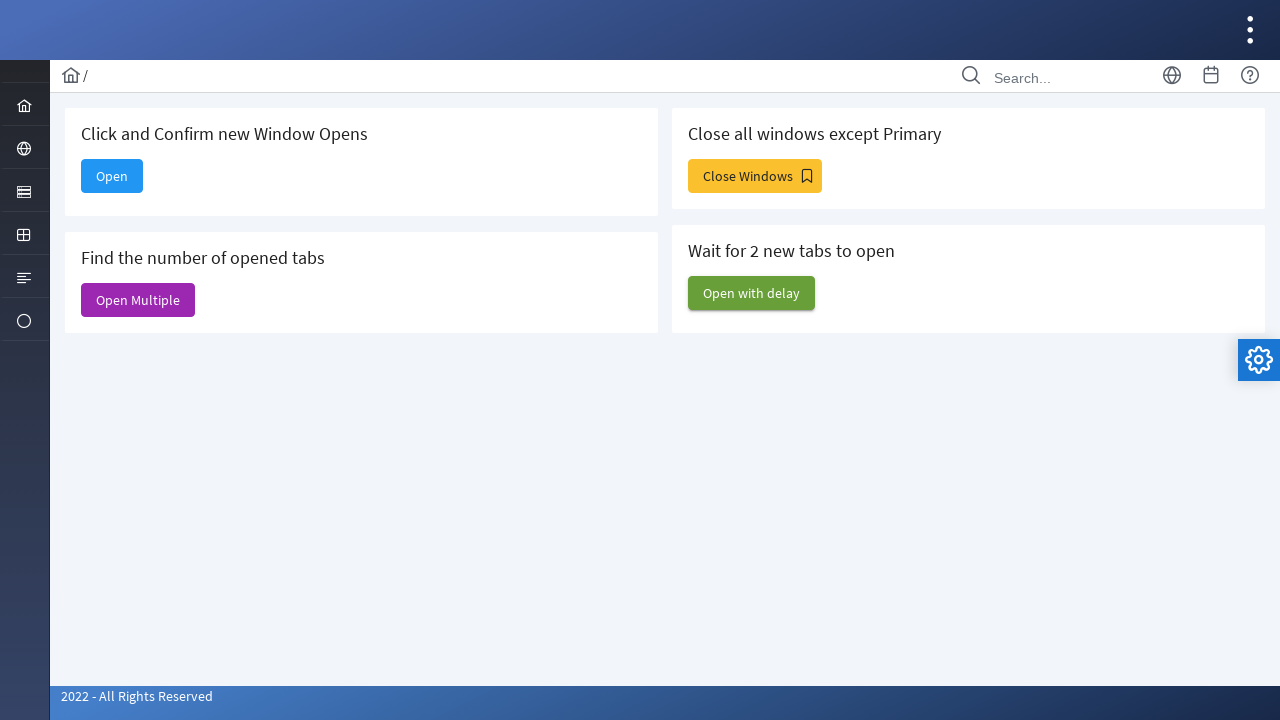

Waited for new windows to open
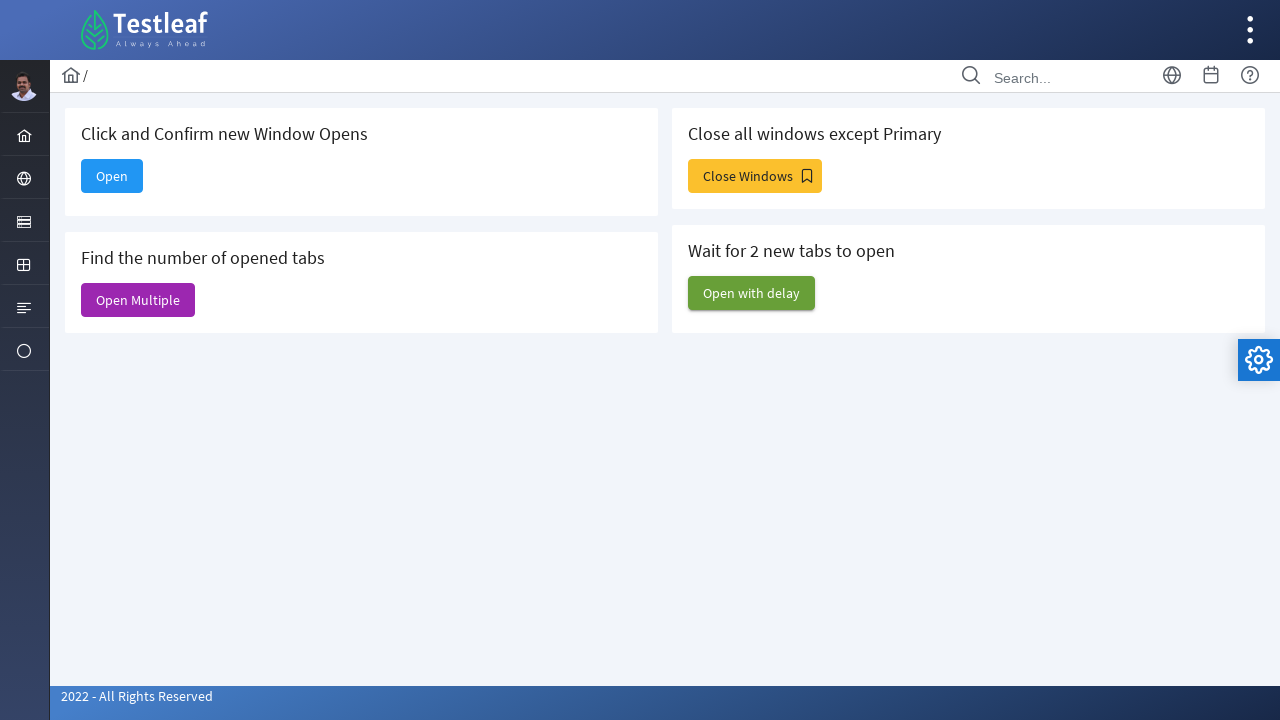

Retrieved all open window contexts
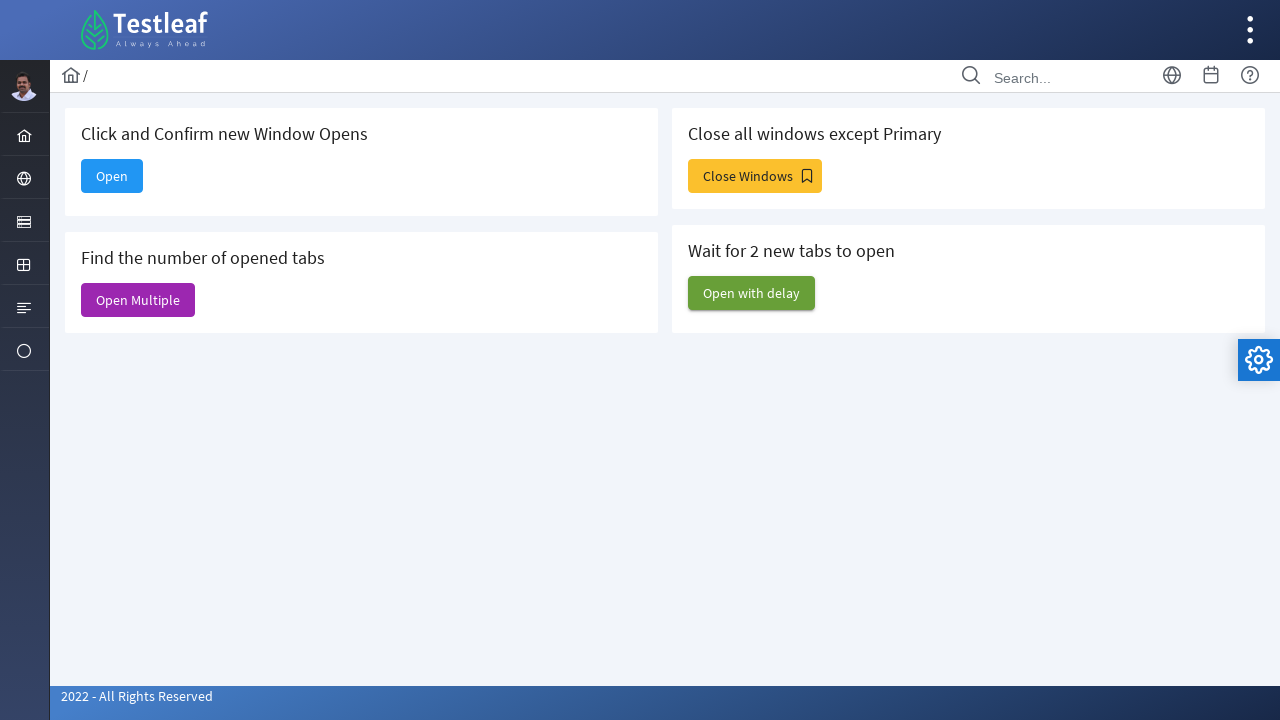

Identified 6 open windows
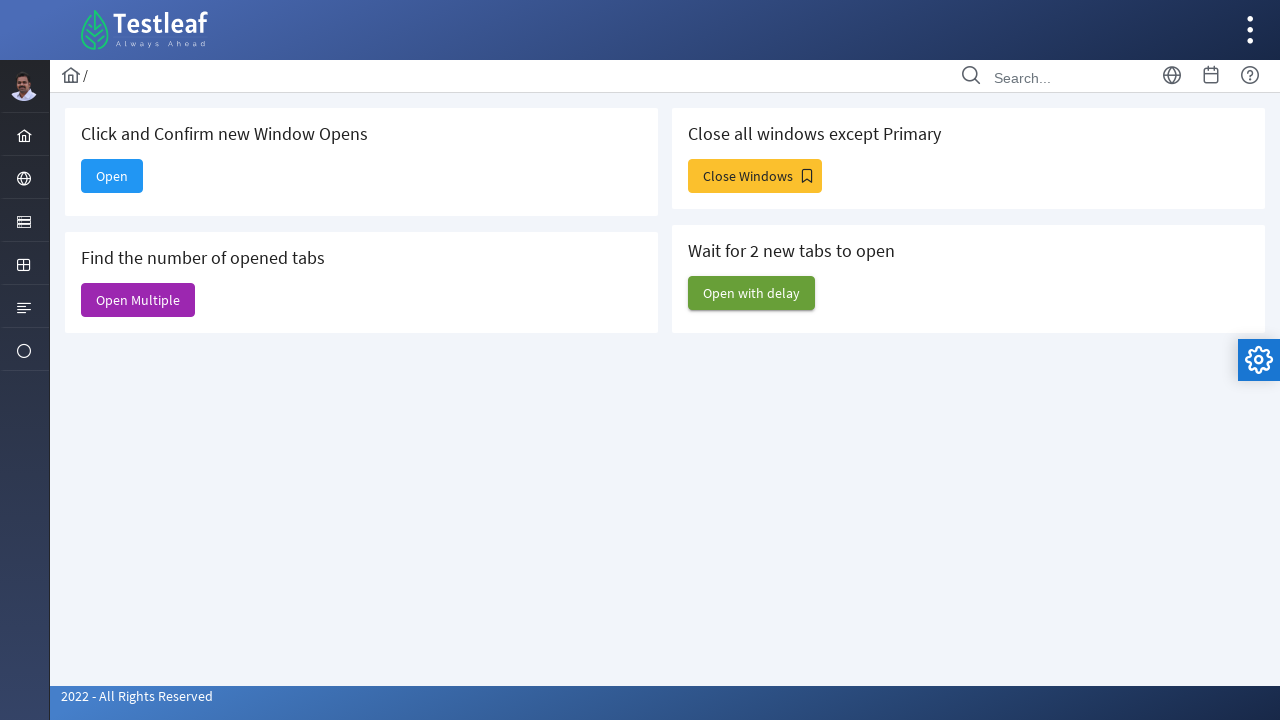

Closed the third window
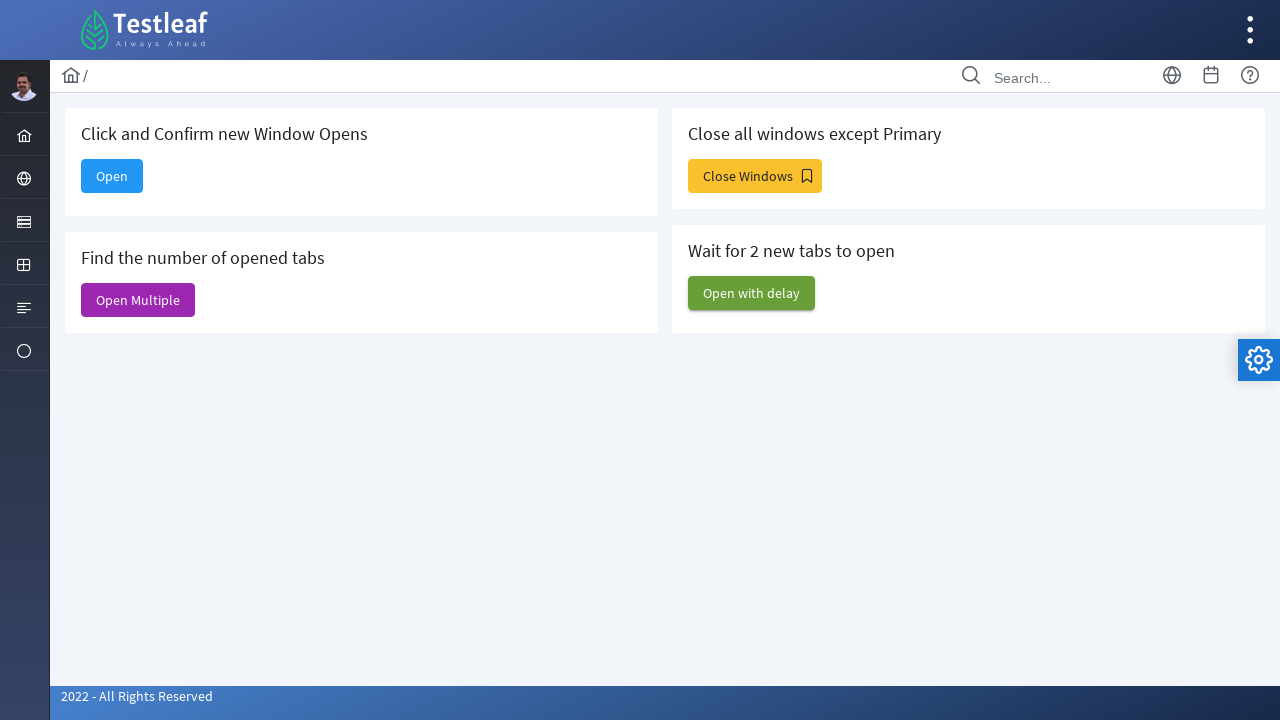

Closed the second window
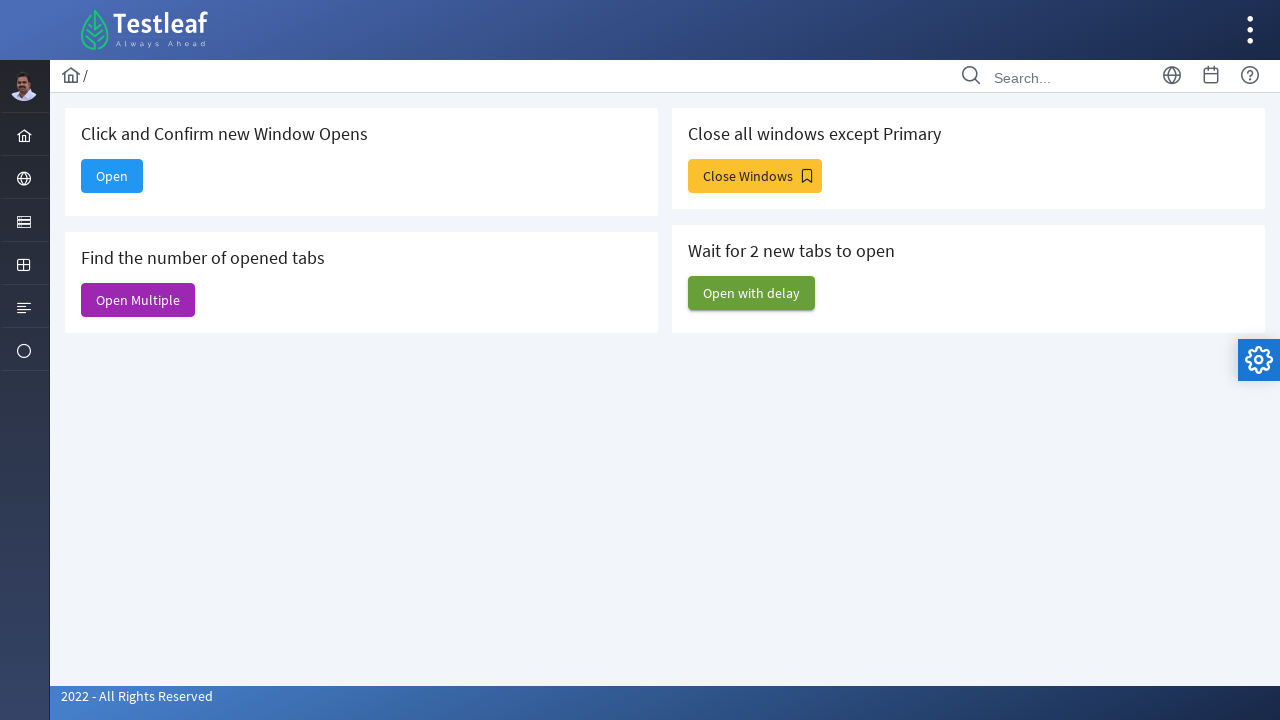

Retrieved title of main window: 'Window'
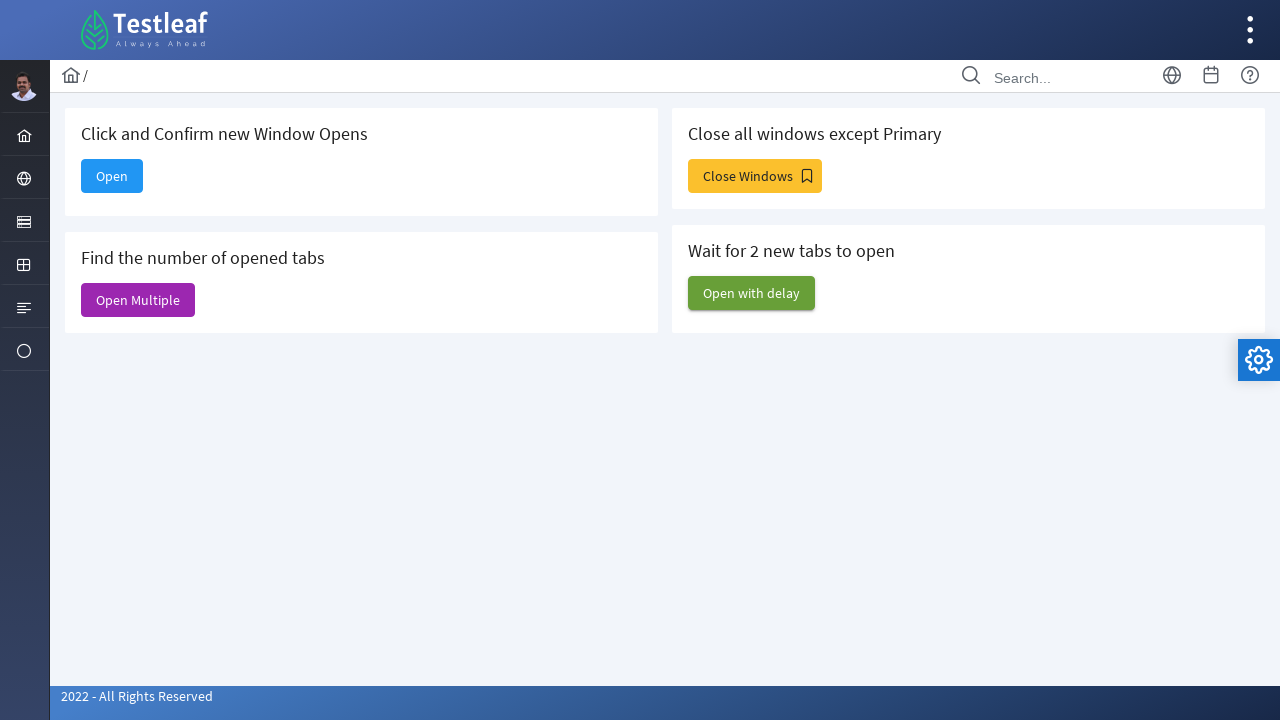

Printed main window title: 'Window'
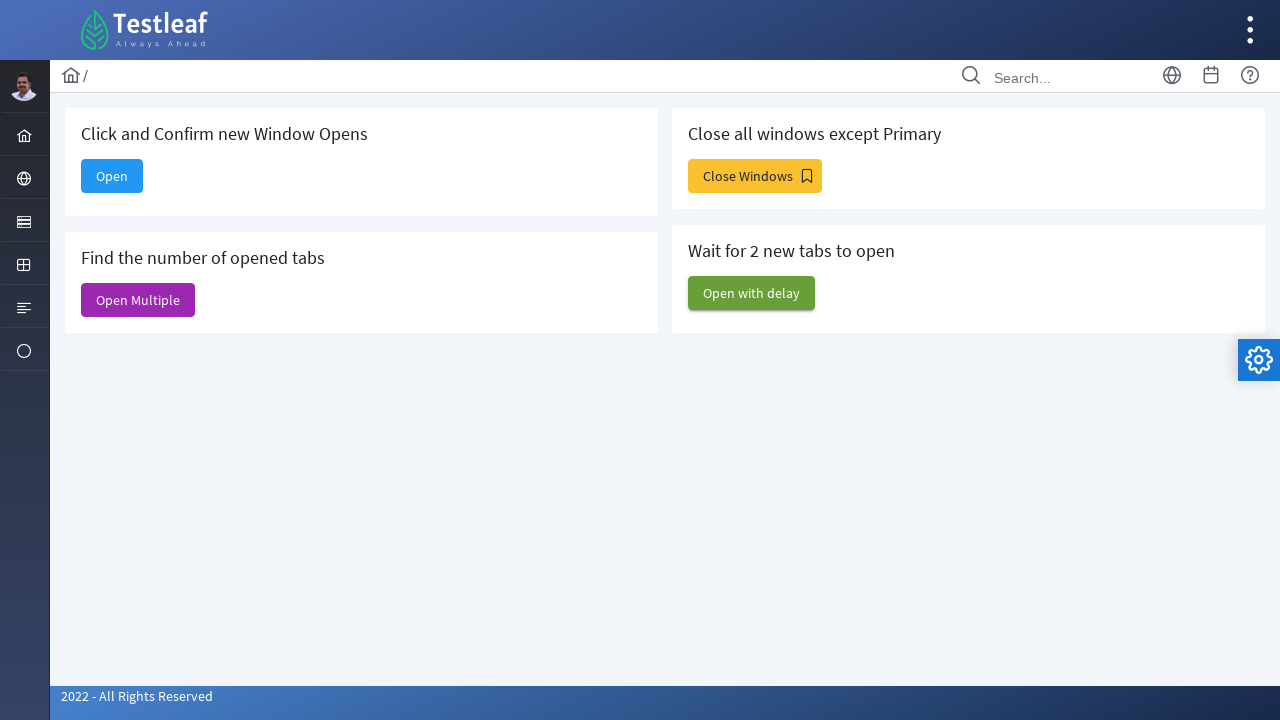

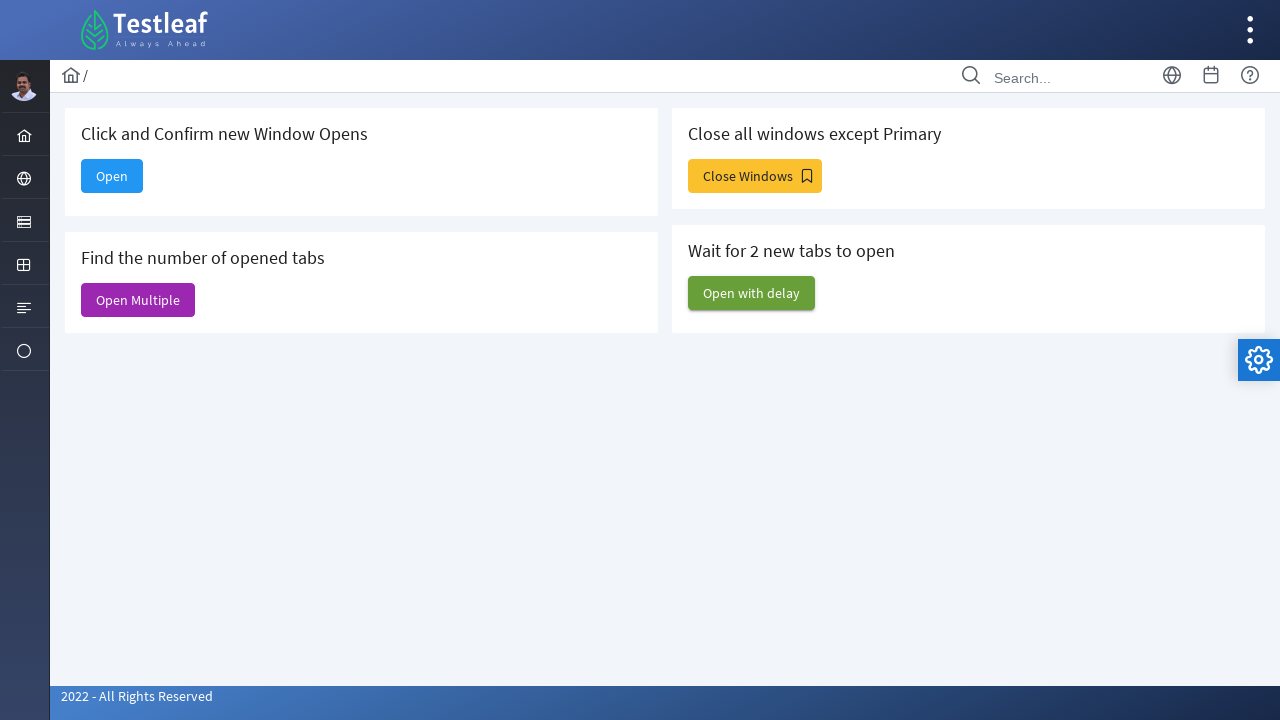